Tests the decimal random number generator with integer output option by entering bounds 10 to 100 and selecting integer format

Starting URL: https://www.calculator.net/

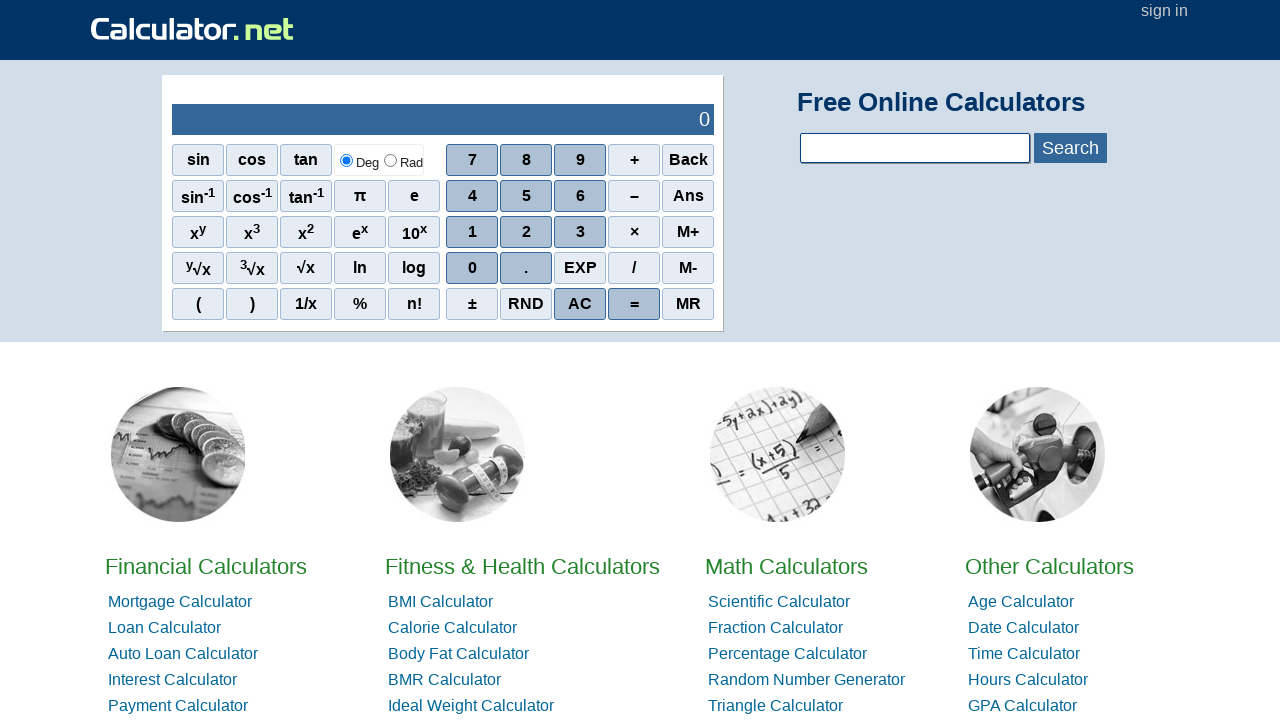

Clicked on Math Calculator at (786, 566) on xpath=//*[@id='homelistwrap']/div[3]/div[2]/a
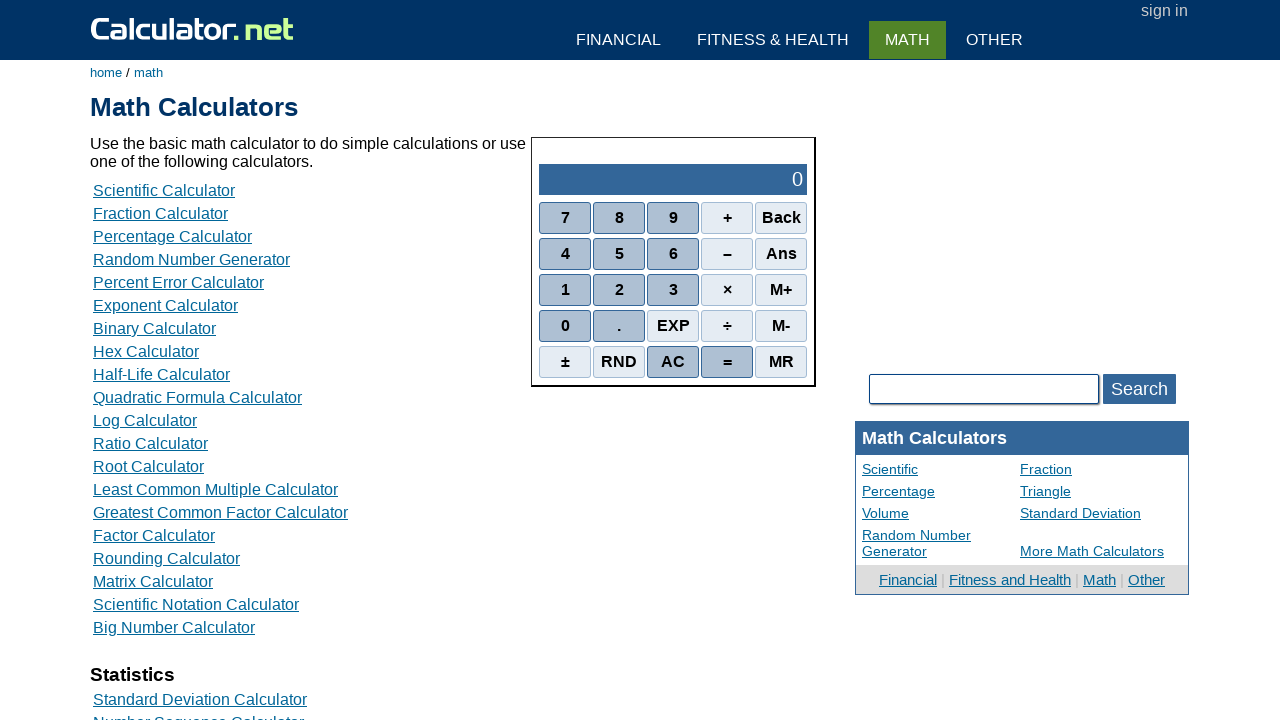

Clicked on Random Number Generator at (192, 260) on xpath=//*[@id='content']/table[2]/tbody/tr/td/div[4]/a
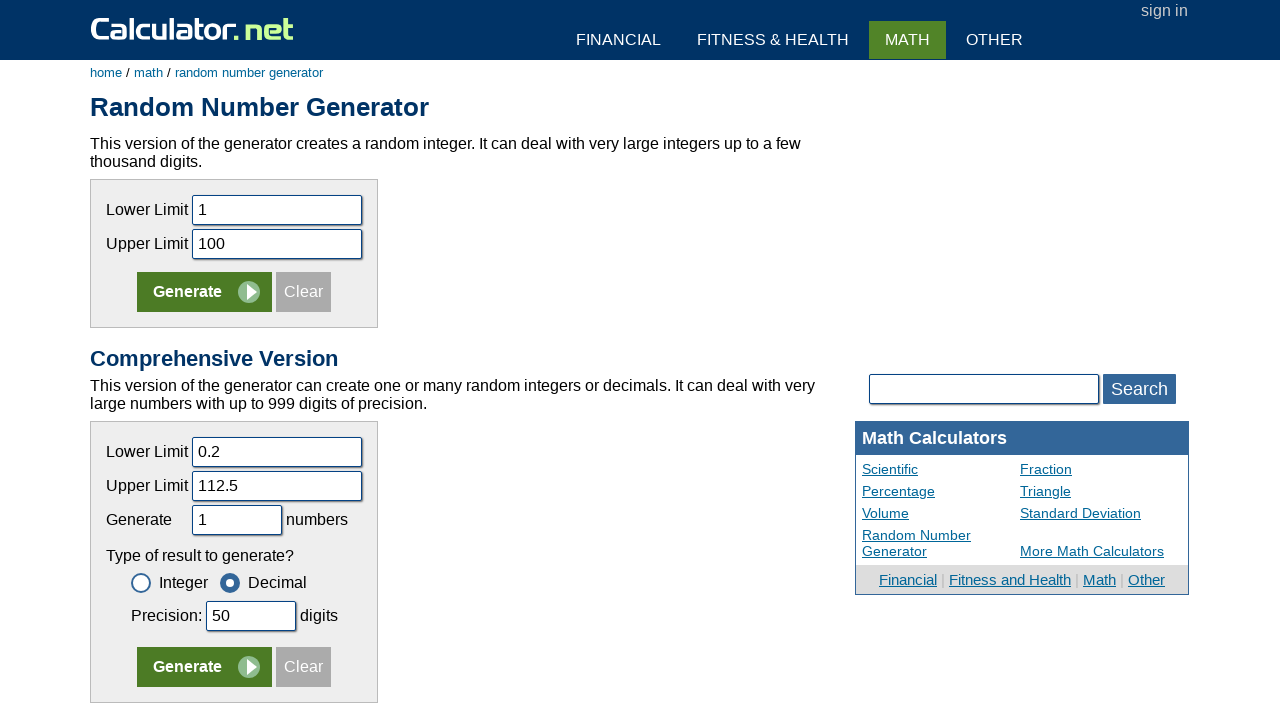

Clicked clear button for decimal generator at (304, 667) on xpath=//*[@id='content']/form[2]/table/tbody/tr/td/table/tbody/tr[5]/td/input[4]
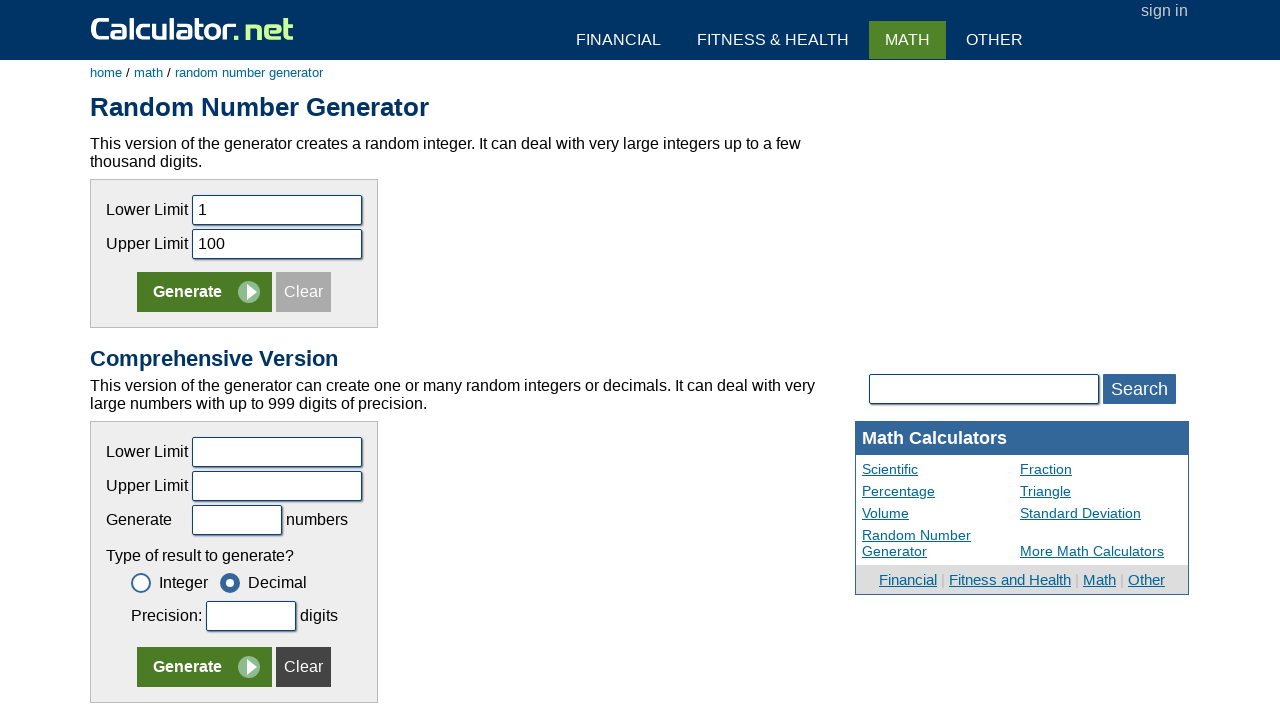

Entered lower bound value of 10 on input[name='clower']
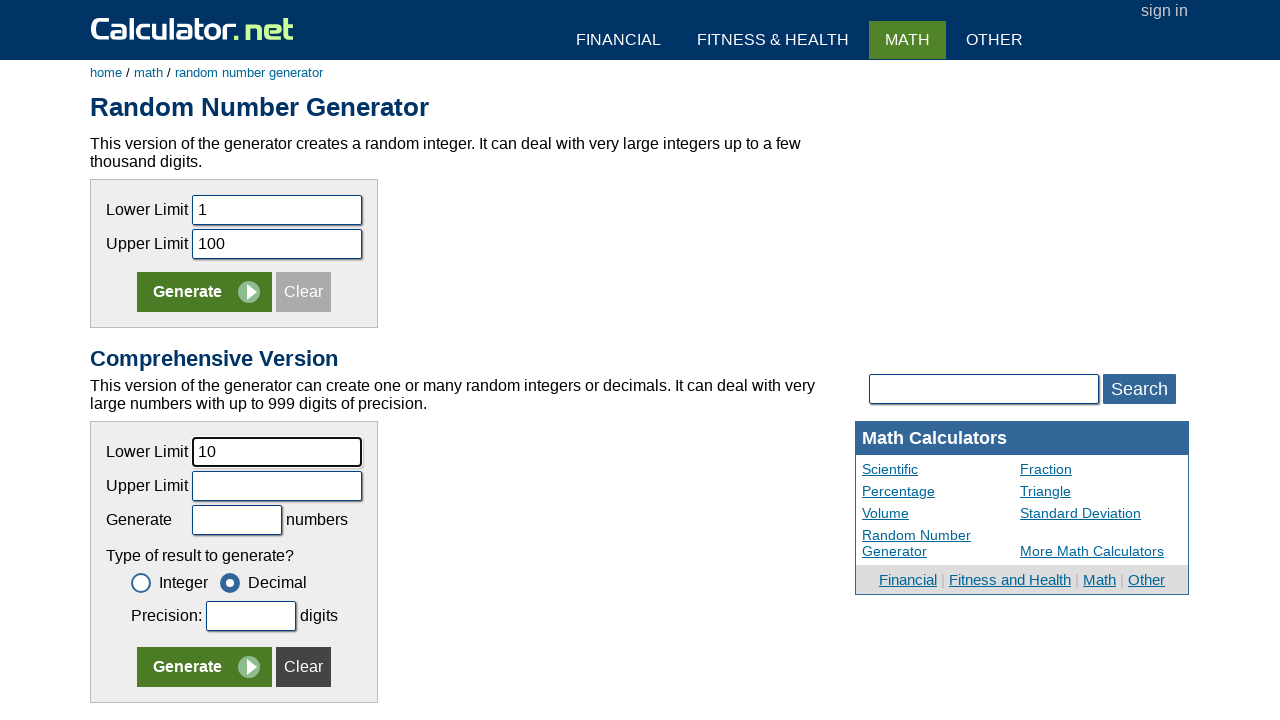

Entered upper bound value of 100 on input[name='cupper']
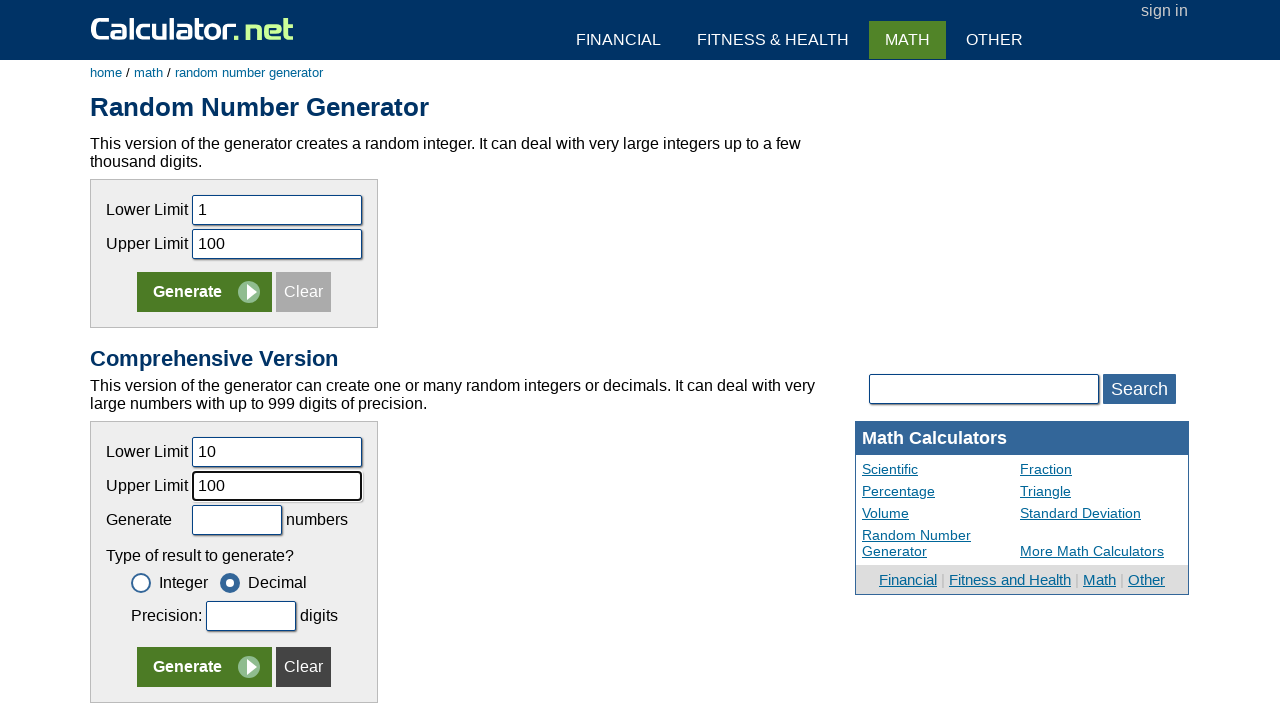

Entered number of results as 1 on input[name='cnums']
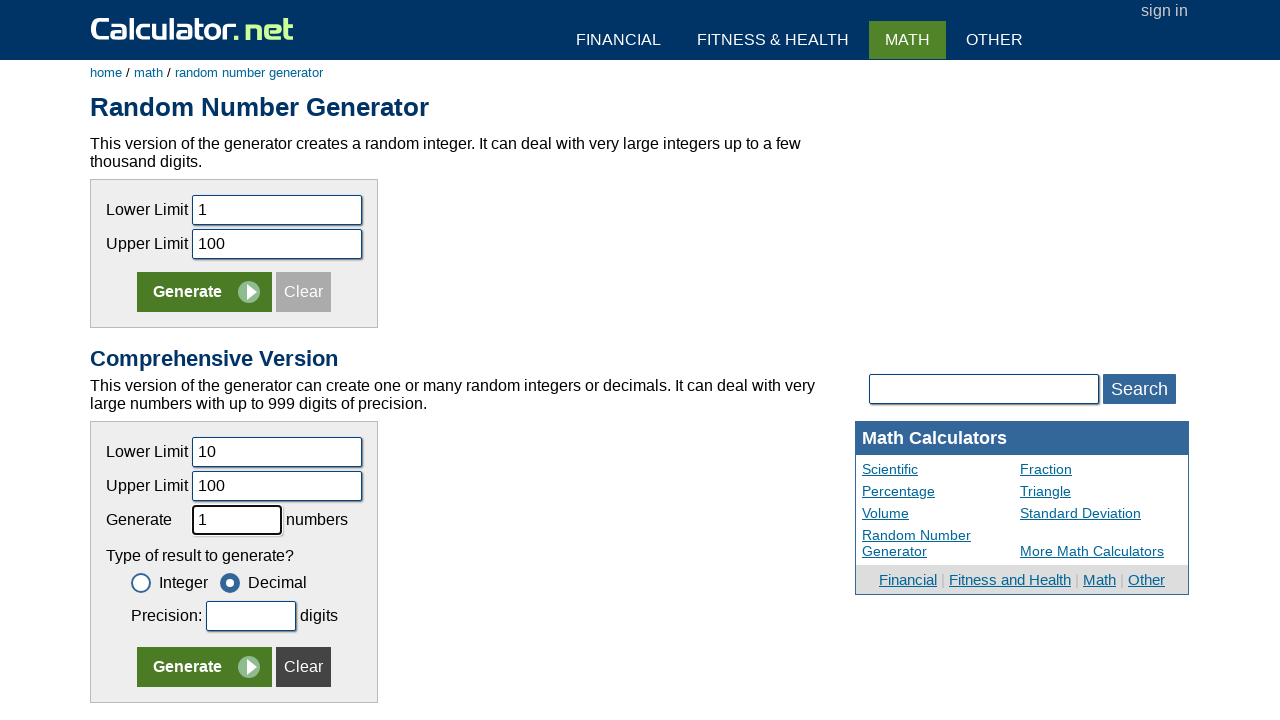

Selected integer format option at (169, 583) on xpath=//*[@id='content']/form[2]/table/tbody/tr/td/table/tbody/tr[4]/td/table/tb
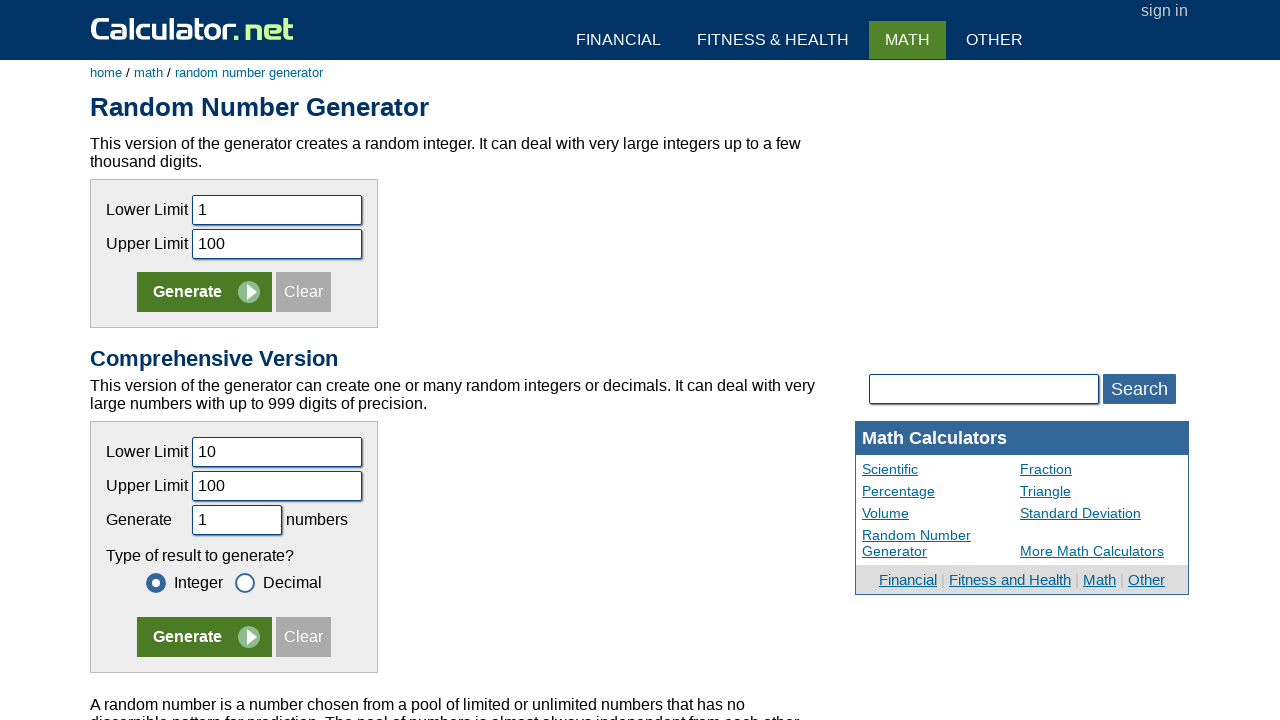

Clicked generate button to generate random integer between 10 and 100 at (204, 637) on xpath=//*[@id='content']/form[2]/table/tbody/tr/td/table/tbody/tr[5]/td/input[3]
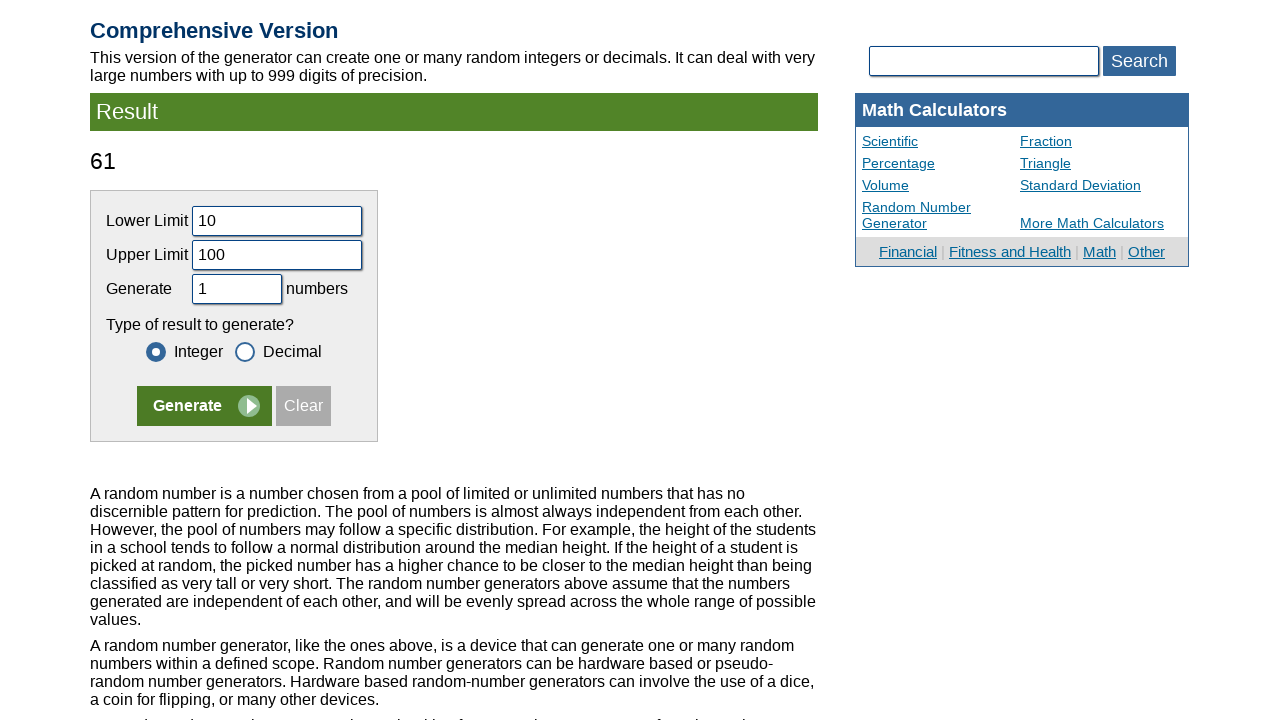

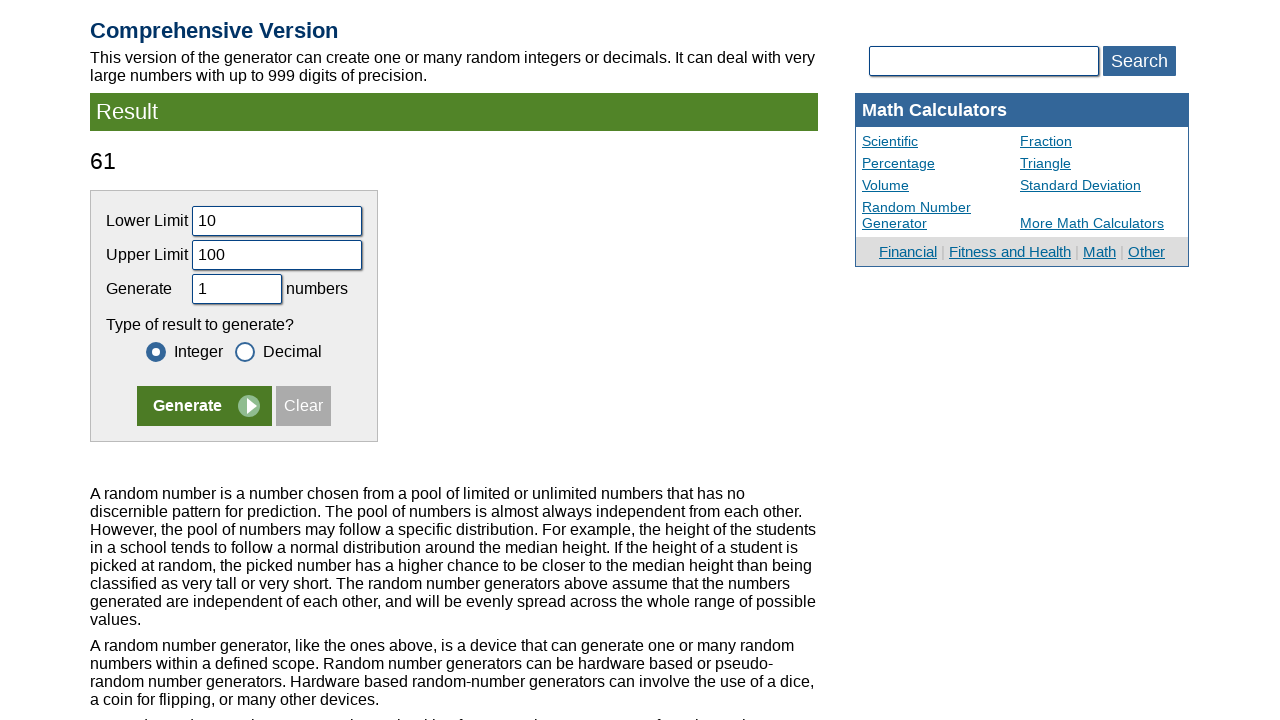